Tests different types of button clicks including double-click and right-click actions on a demo page

Starting URL: https://demoqa.com/buttons

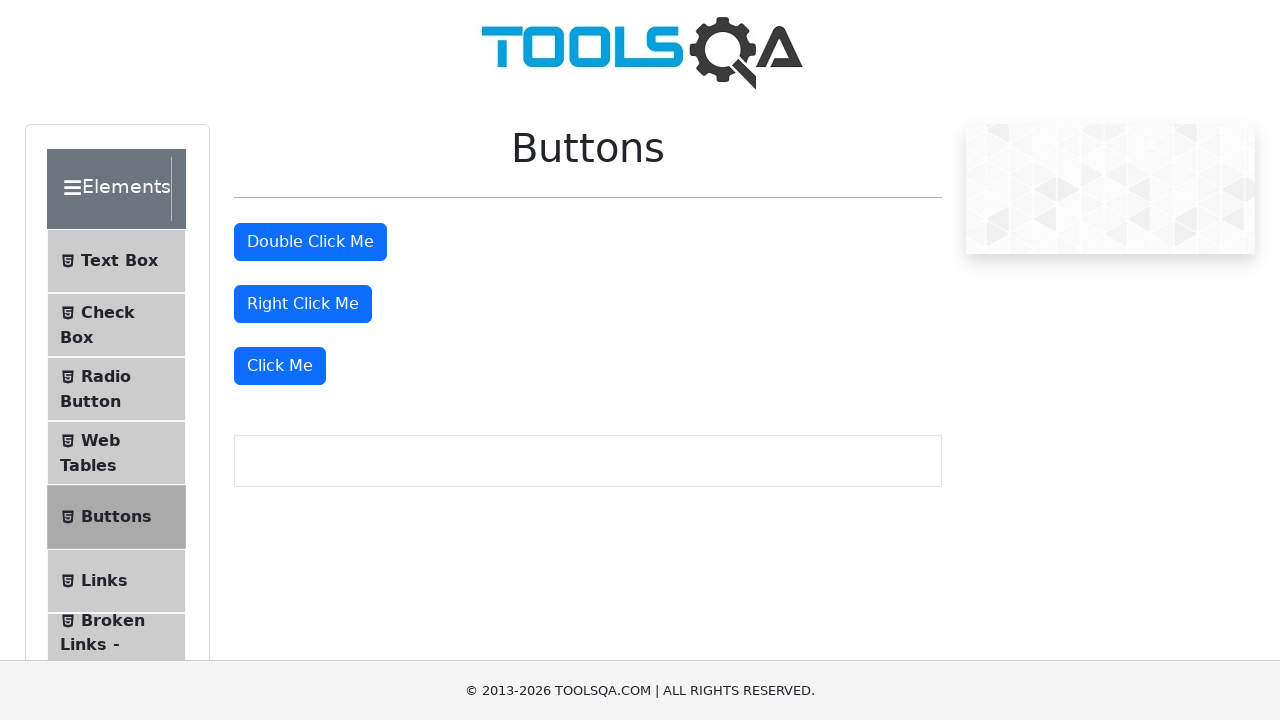

Double-clicked the double-click button at (310, 242) on #doubleClickBtn
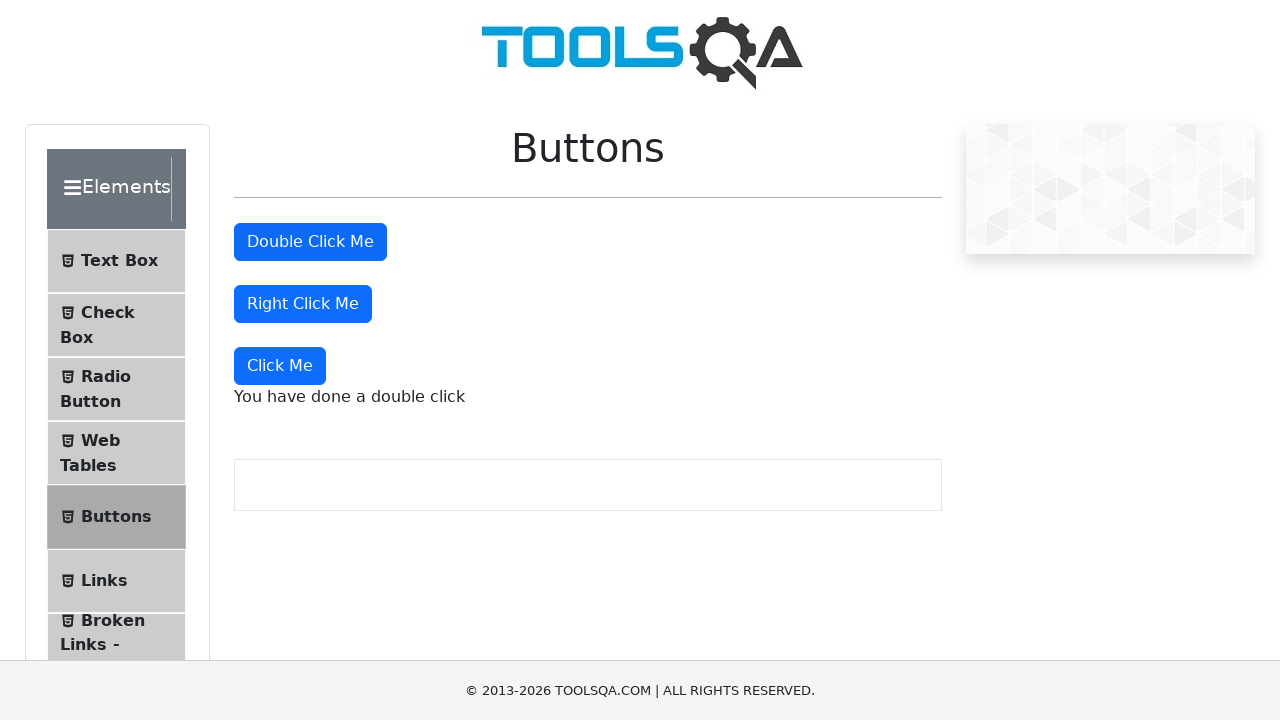

Double-click message appeared on the page
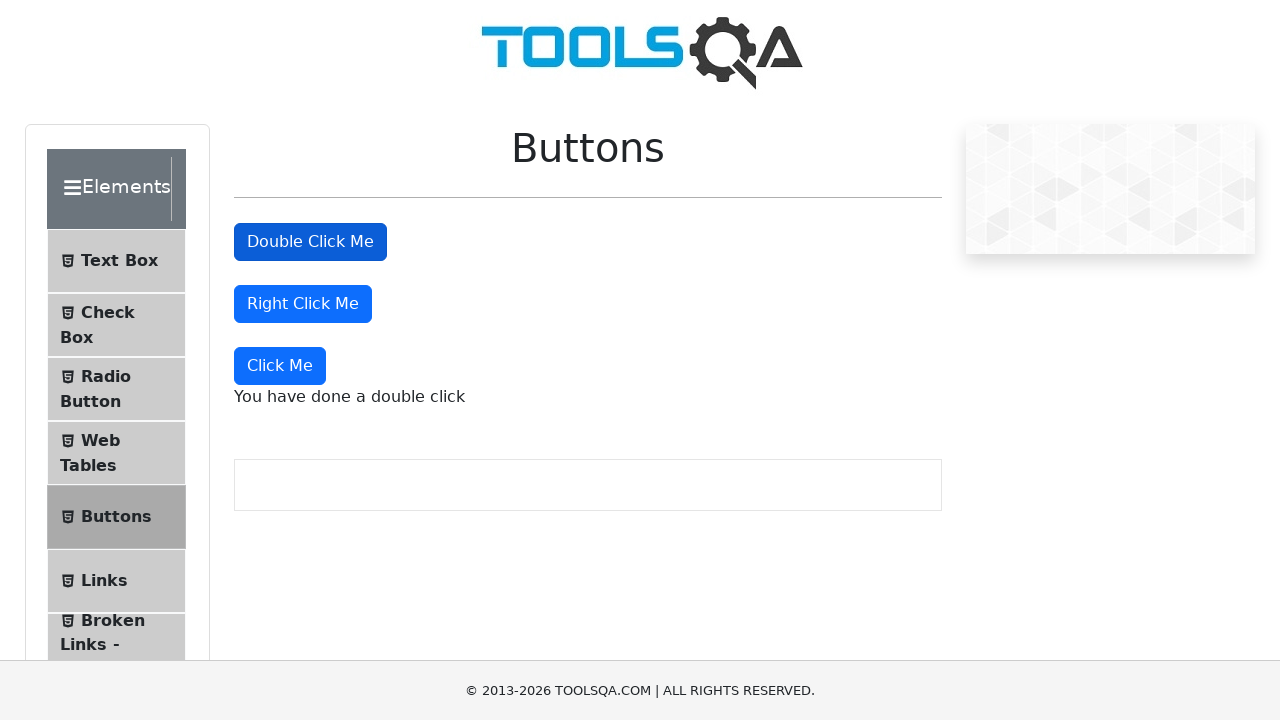

Right-clicked the right-click button at (303, 304) on #rightClickBtn
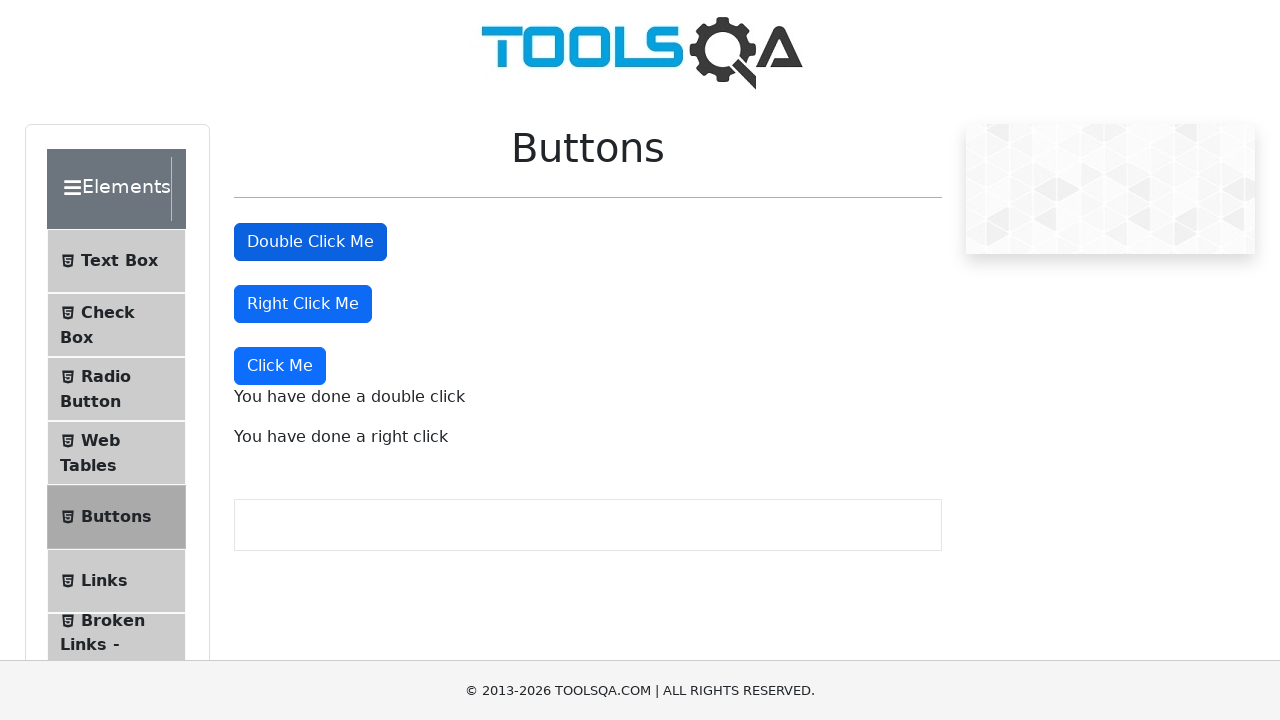

Right-click message appeared on the page
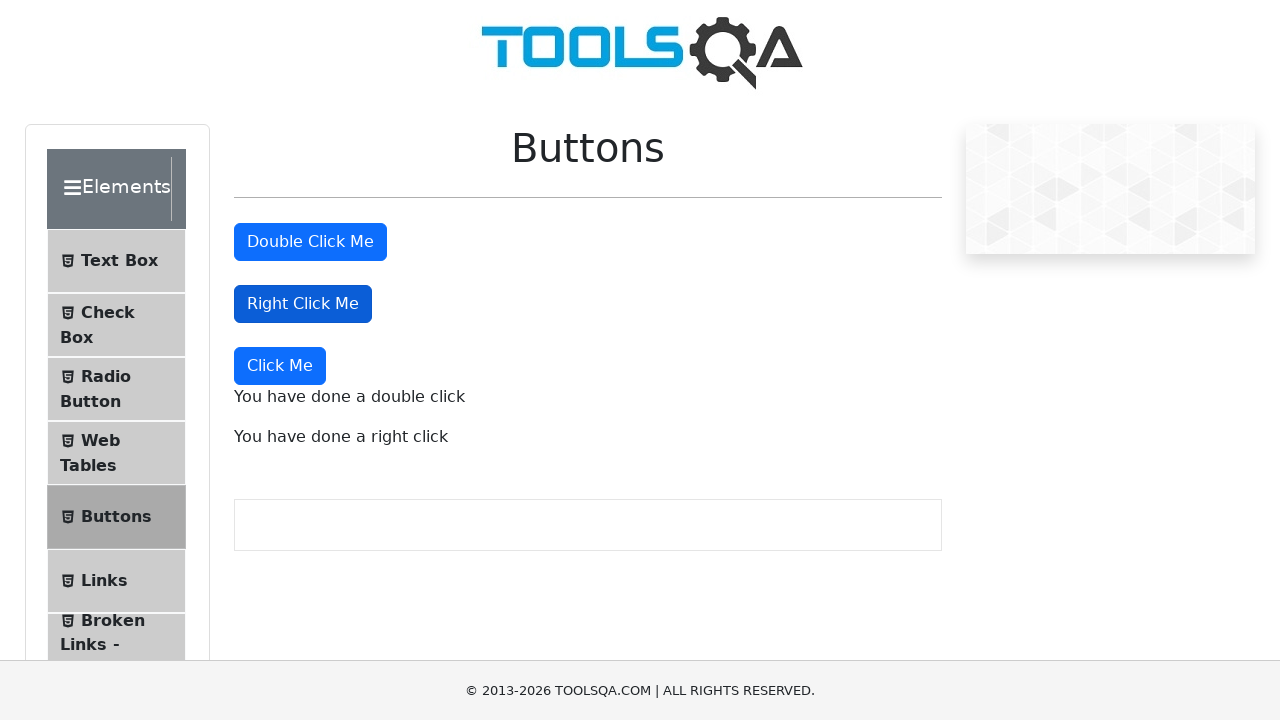

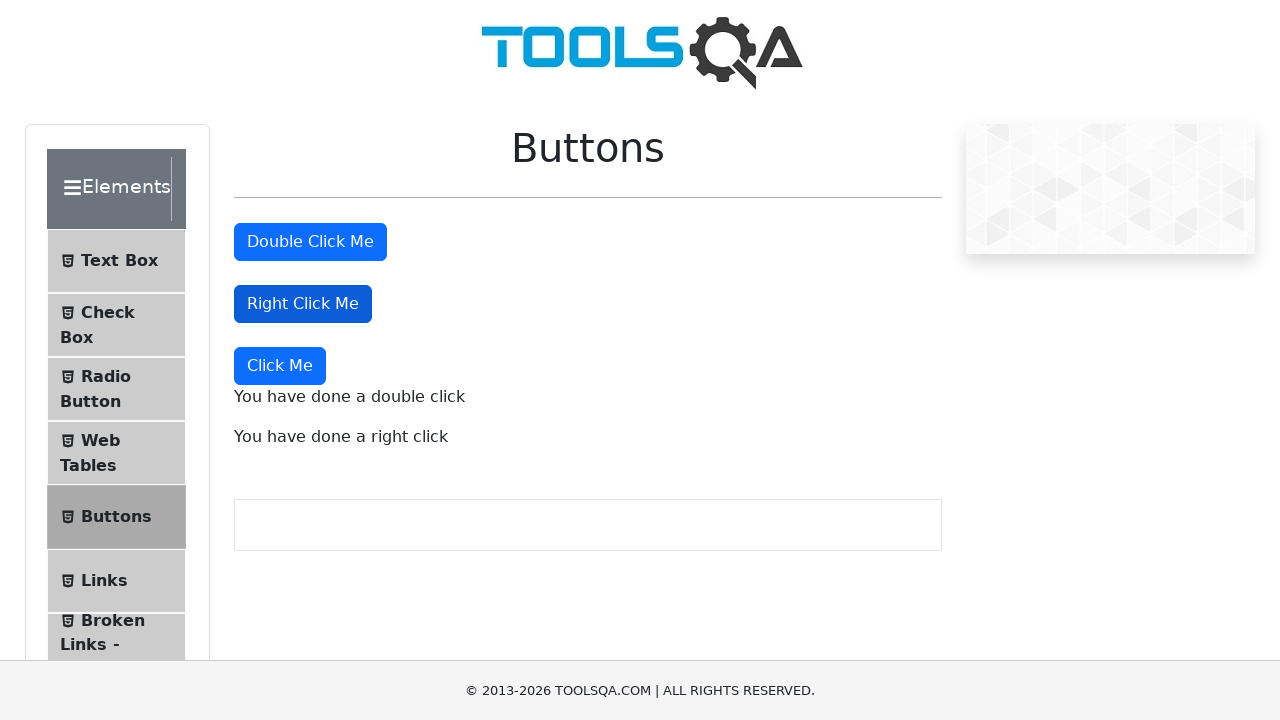